Tests a form with dynamic attributes by filling in full name, email, event date, and additional details fields, then submitting the form and verifying the success message appears.

Starting URL: https://training-support.net/webelements/dynamic-attributes

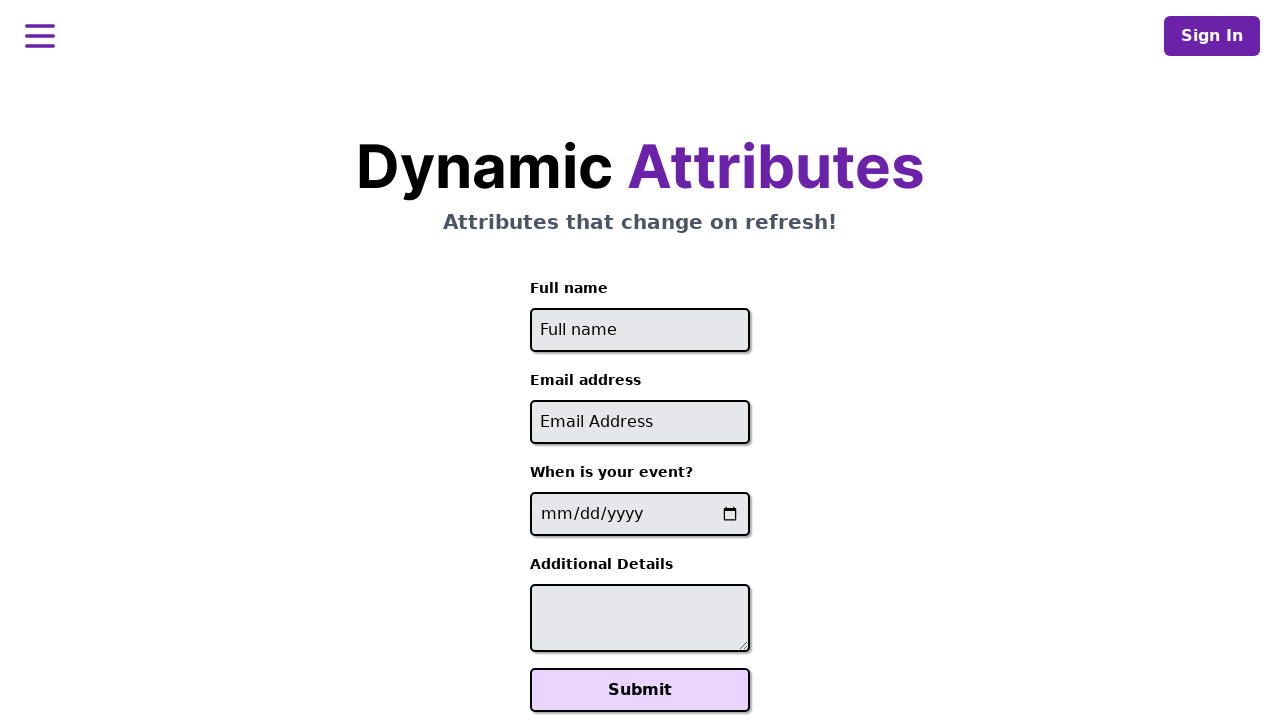

Filled full name field with 'Marcus Chen' on //input[starts-with(@id, 'full-name')]
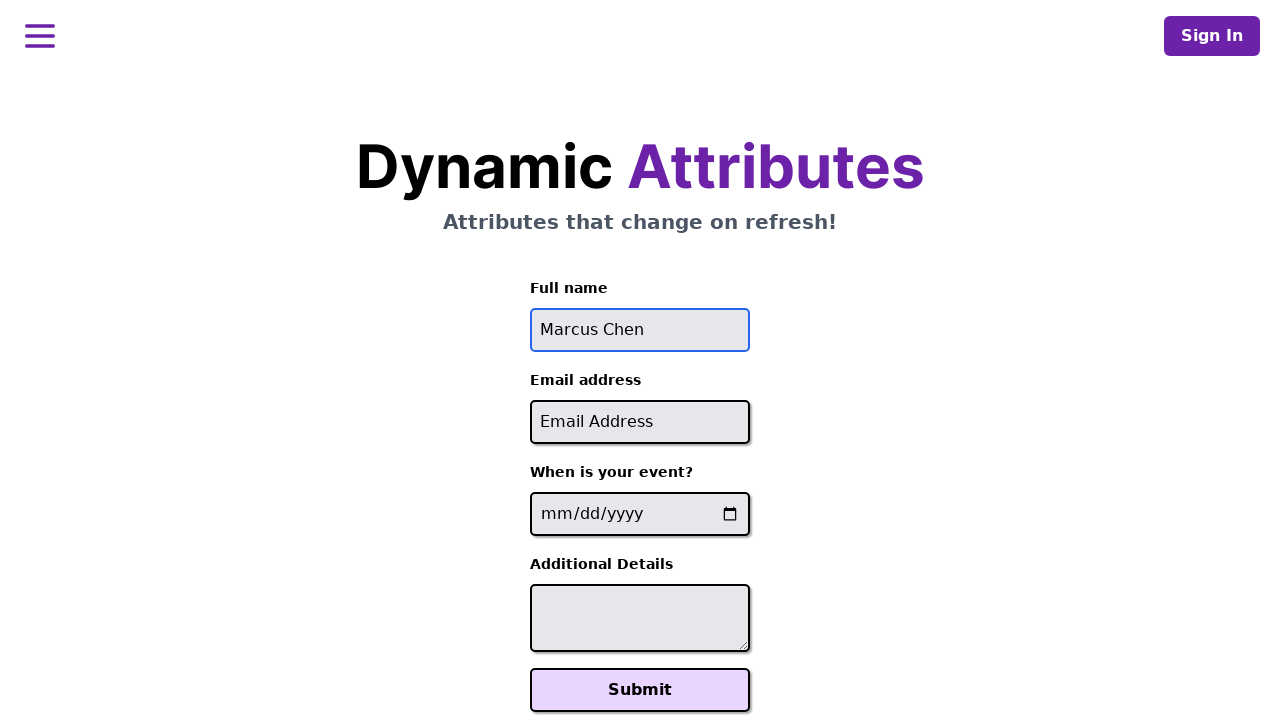

Filled email field with 'marcus.chen@example.com' on //input[contains(@id, '-email')]
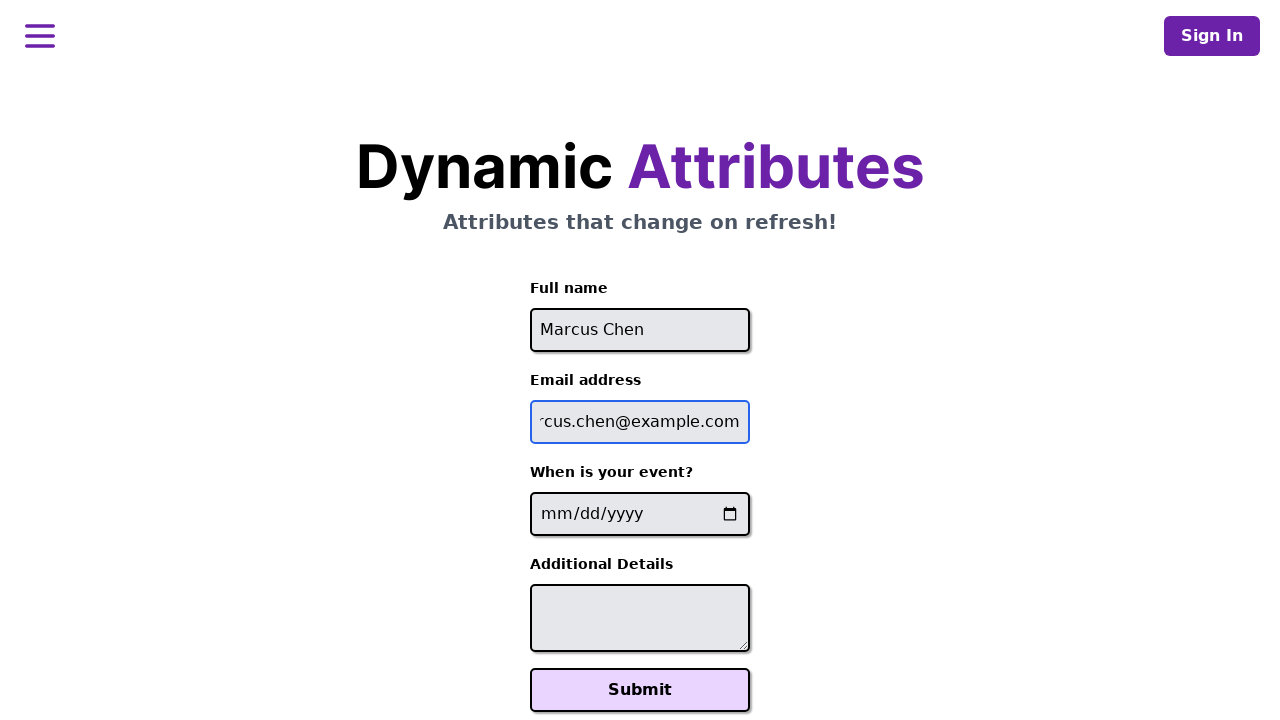

Filled event date field with '2025-03-15' on //input[contains(@name, '-event-date-')]
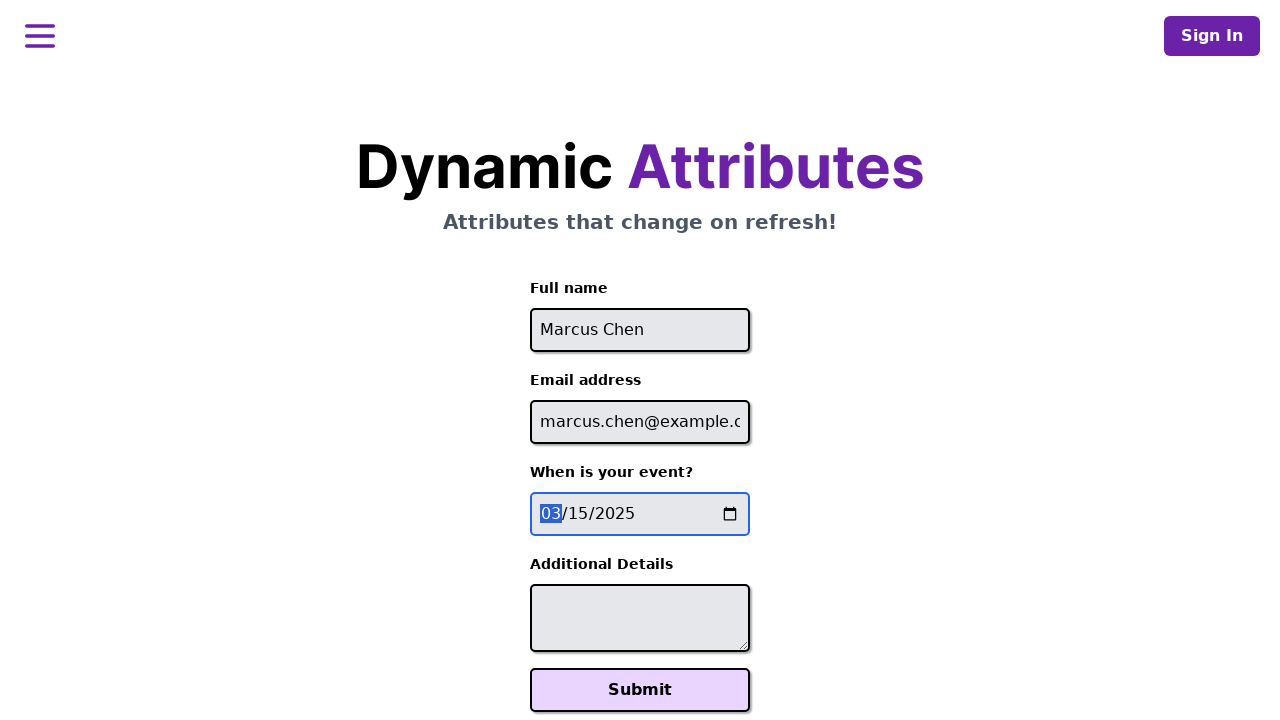

Filled additional details field with test message on //textarea[contains(@id, '-additional-details-')]
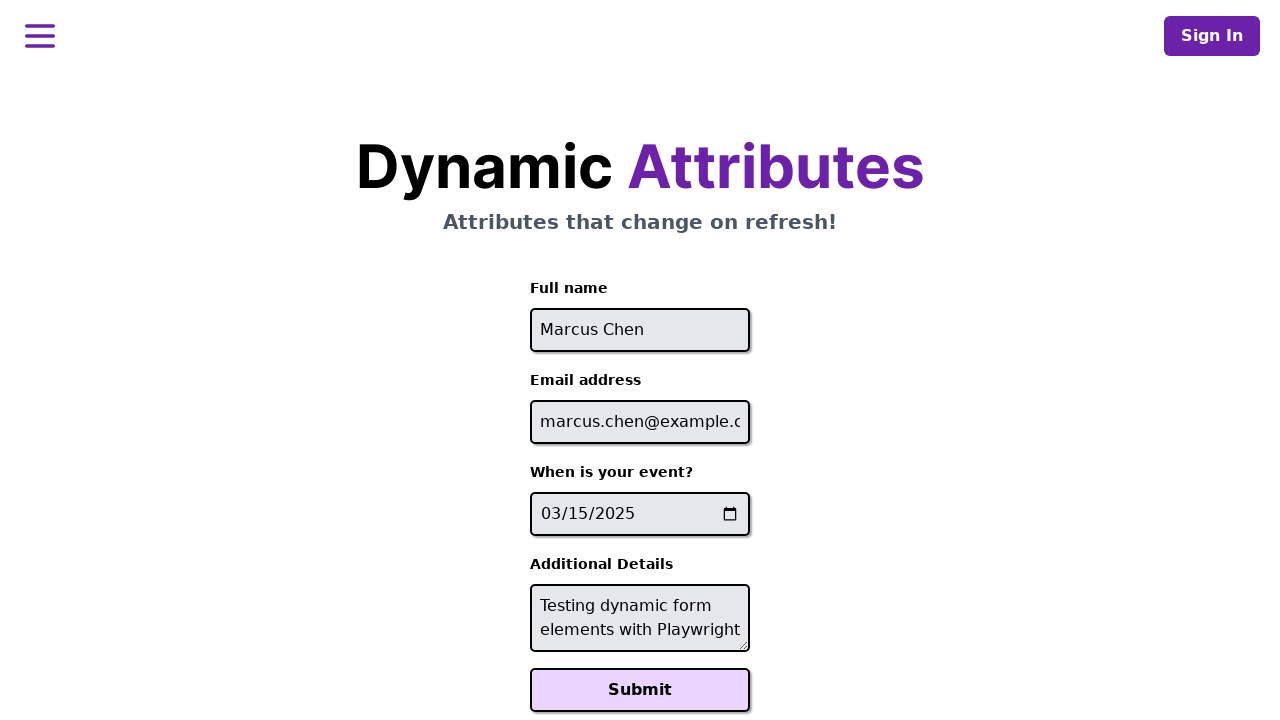

Clicked Submit button at (640, 690) on xpath=//button[text()='Submit']
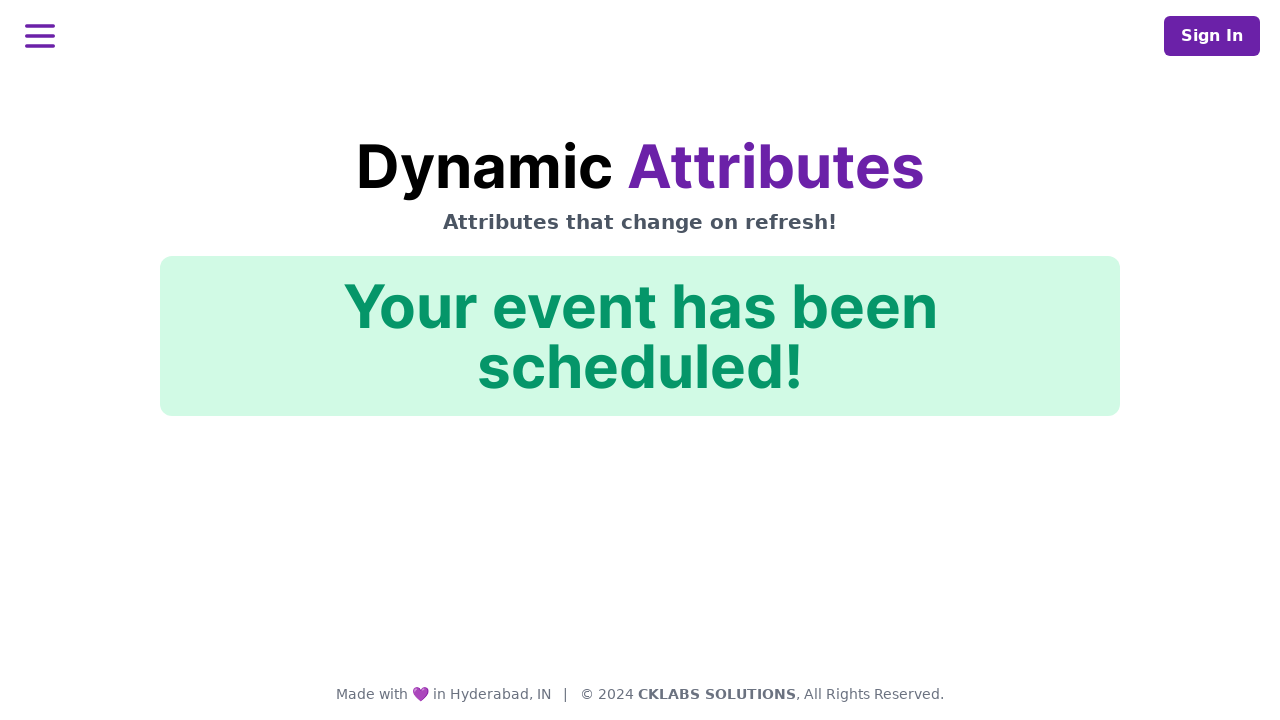

Success confirmation message appeared
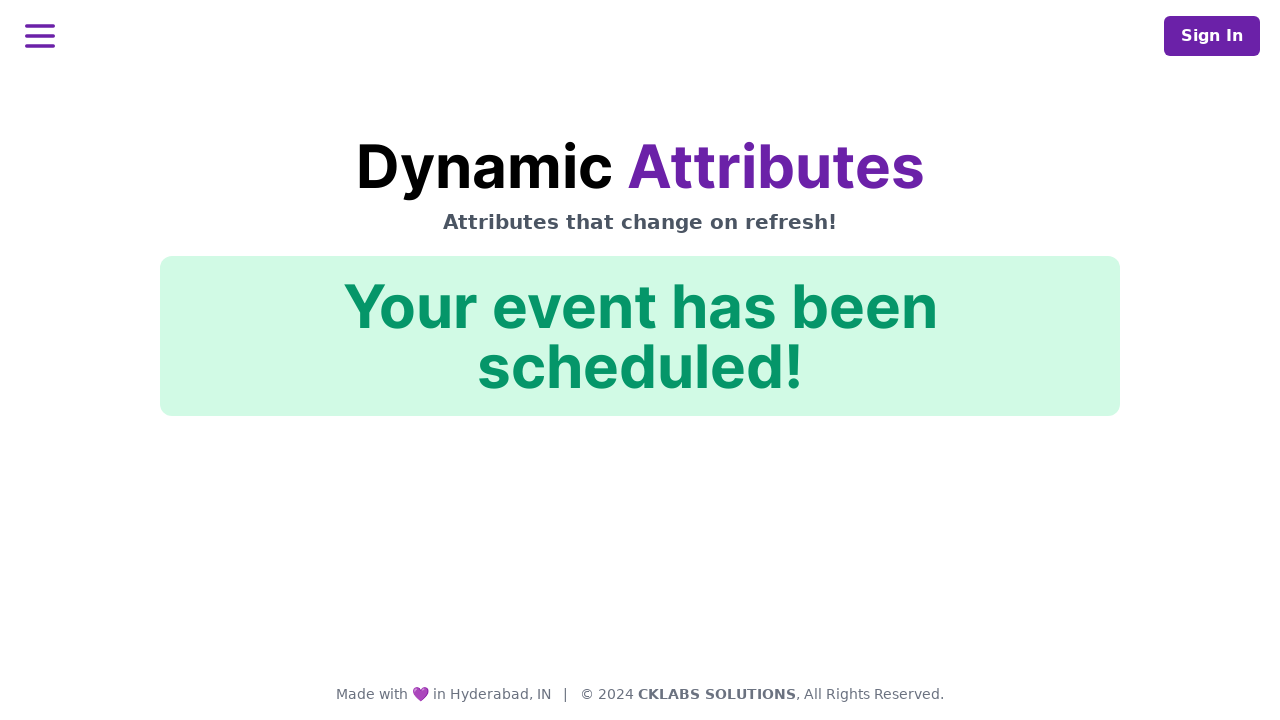

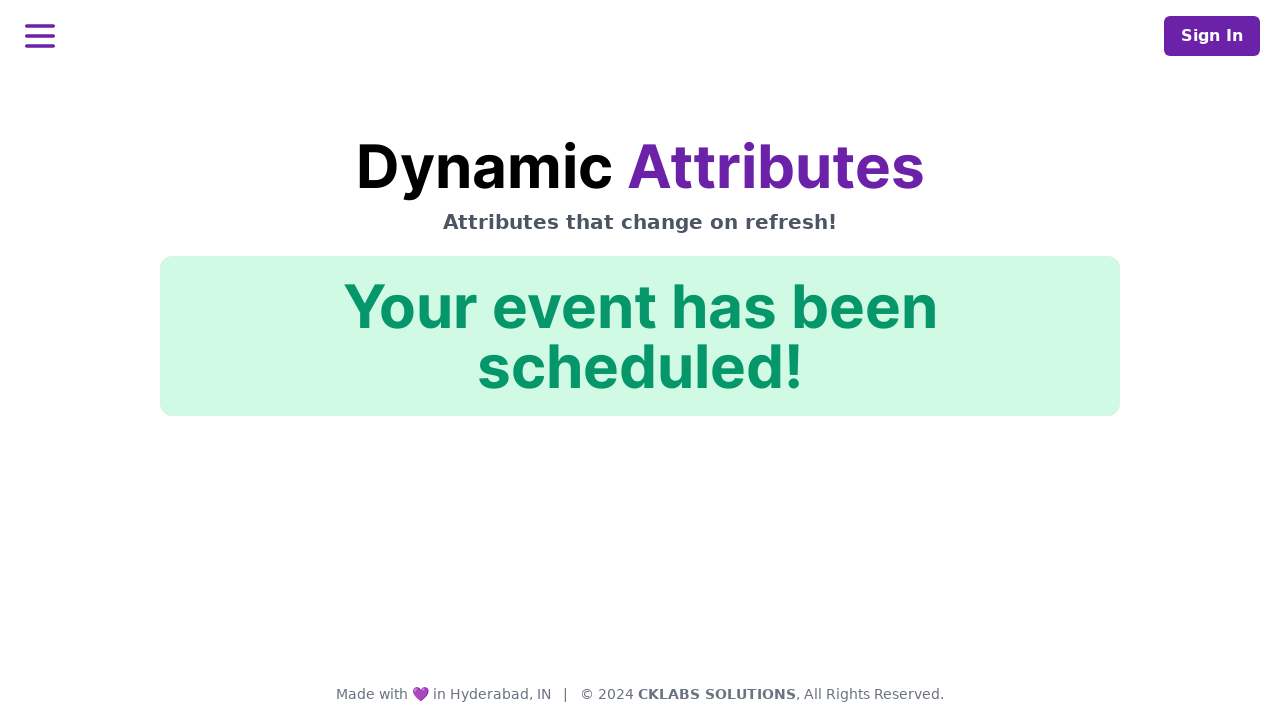